Tests form input functionality by filling in a name field on a Selenium practice page

Starting URL: https://www.tutorialspoint.com/selenium/practice/selenium_automation_practice.php

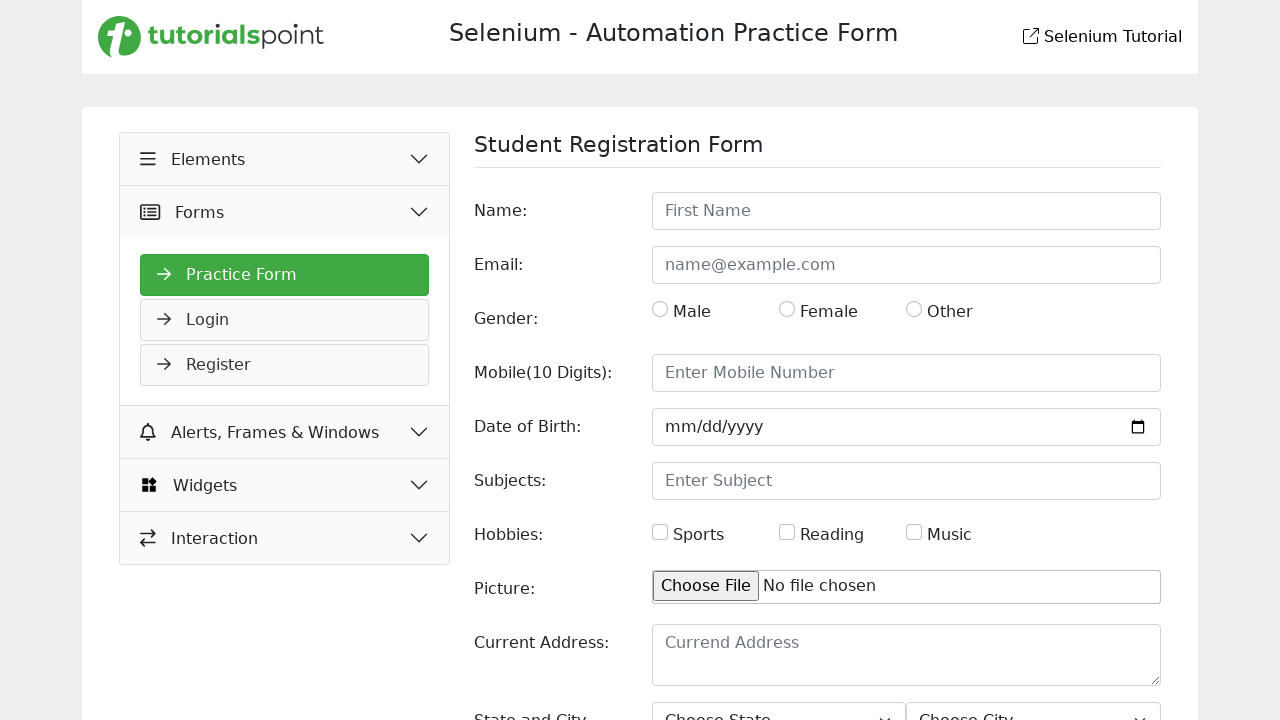

Filled name field with 'Ebrahim Hossain' on Selenium practice form on #name
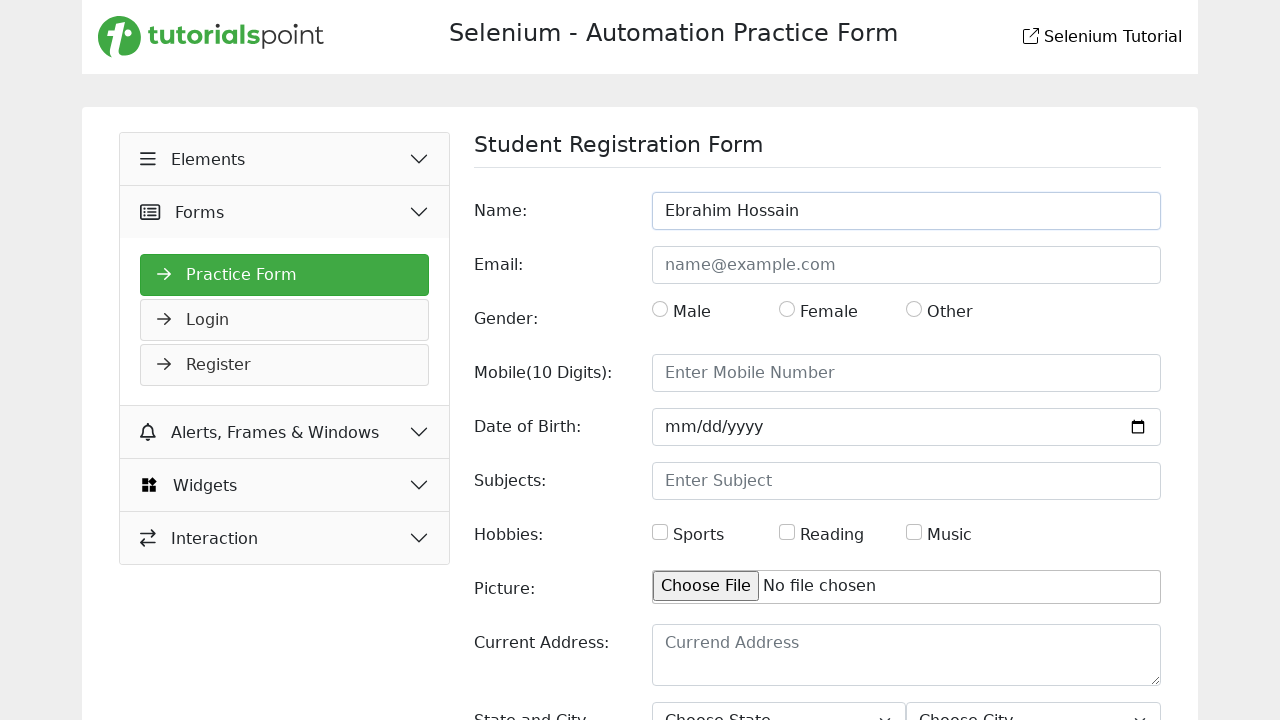

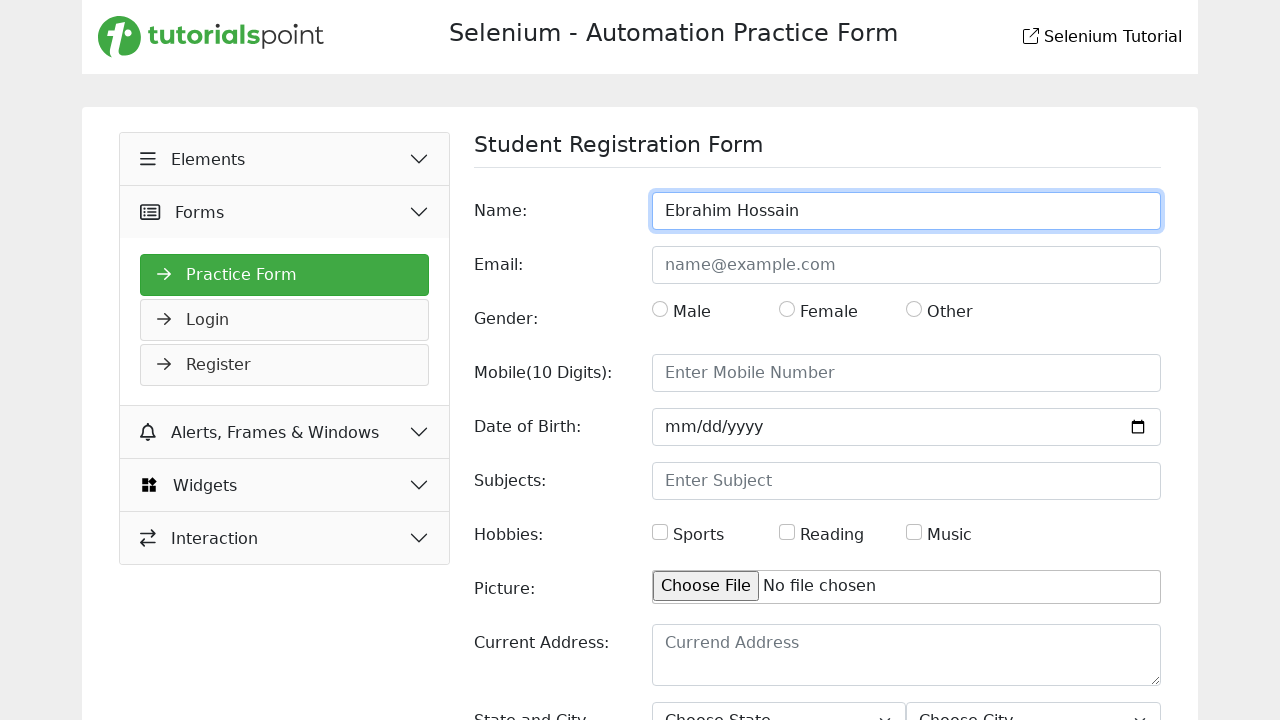